Navigates to webkit.org and clicks on a link to check feature status, then takes a screenshot of the page

Starting URL: https://webkit.org

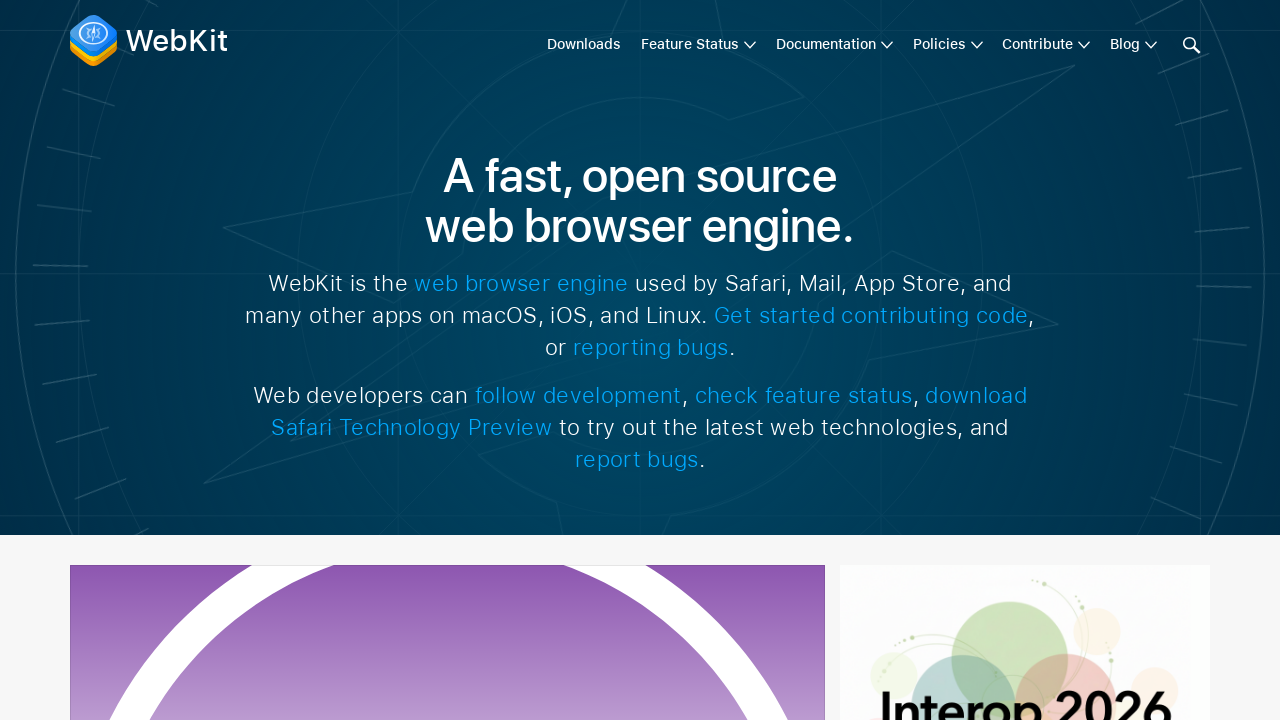

Navigated to https://webkit.org
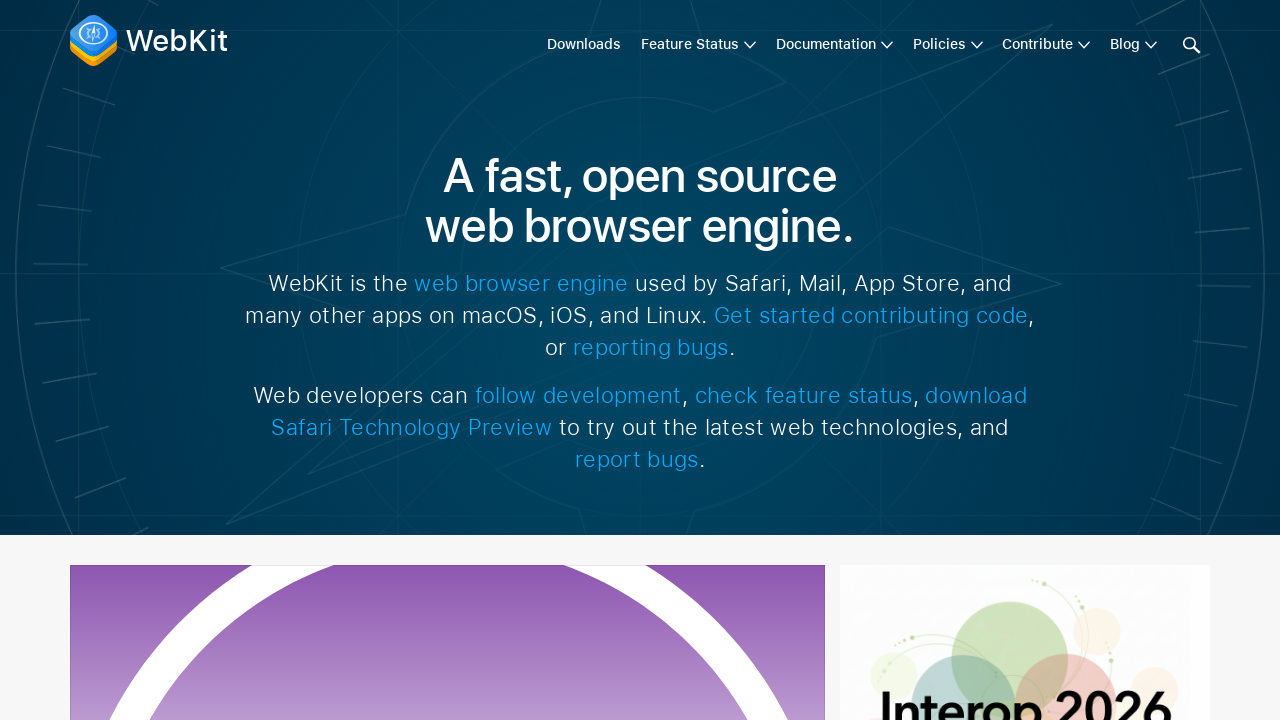

Clicked on 'check feature status' link at (804, 395) on text=check feature status
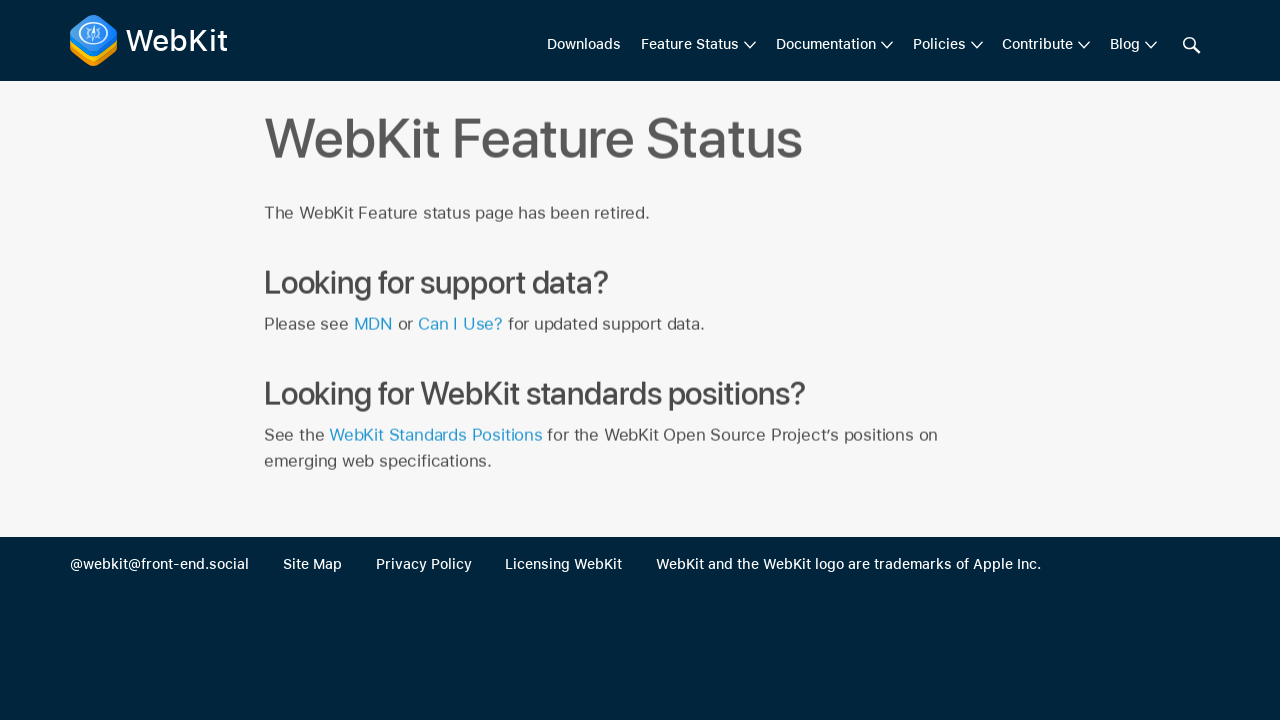

Took final screenshot of feature status page
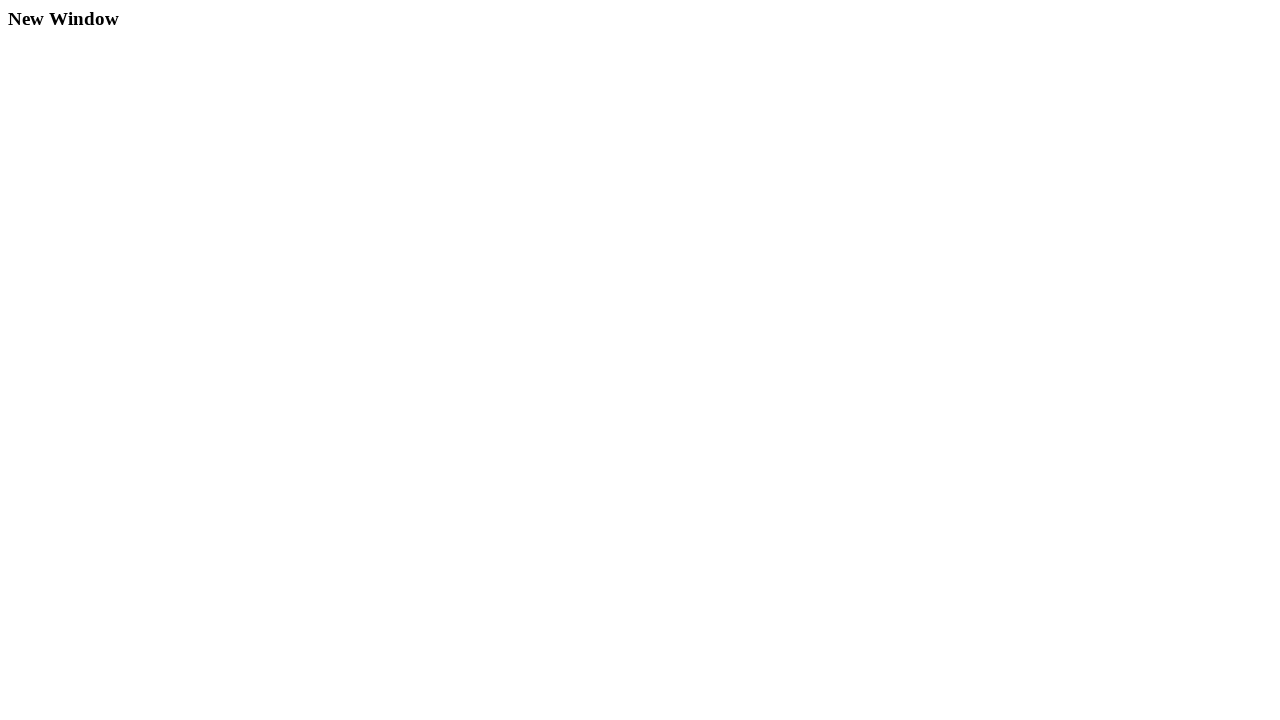

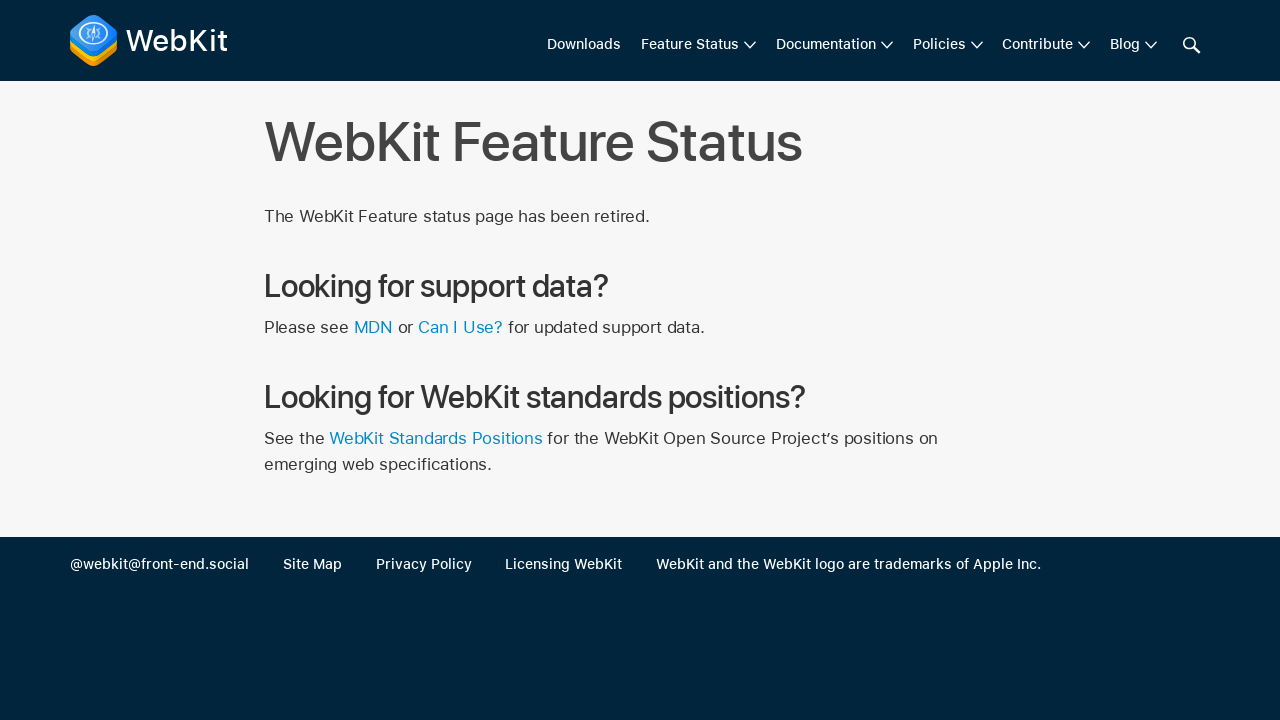